Tests JavaScript alert and prompt dialogs by clicking buttons, accepting an alert, and dismissing a prompt after entering text

Starting URL: https://the-internet.herokuapp.com/javascript_alerts

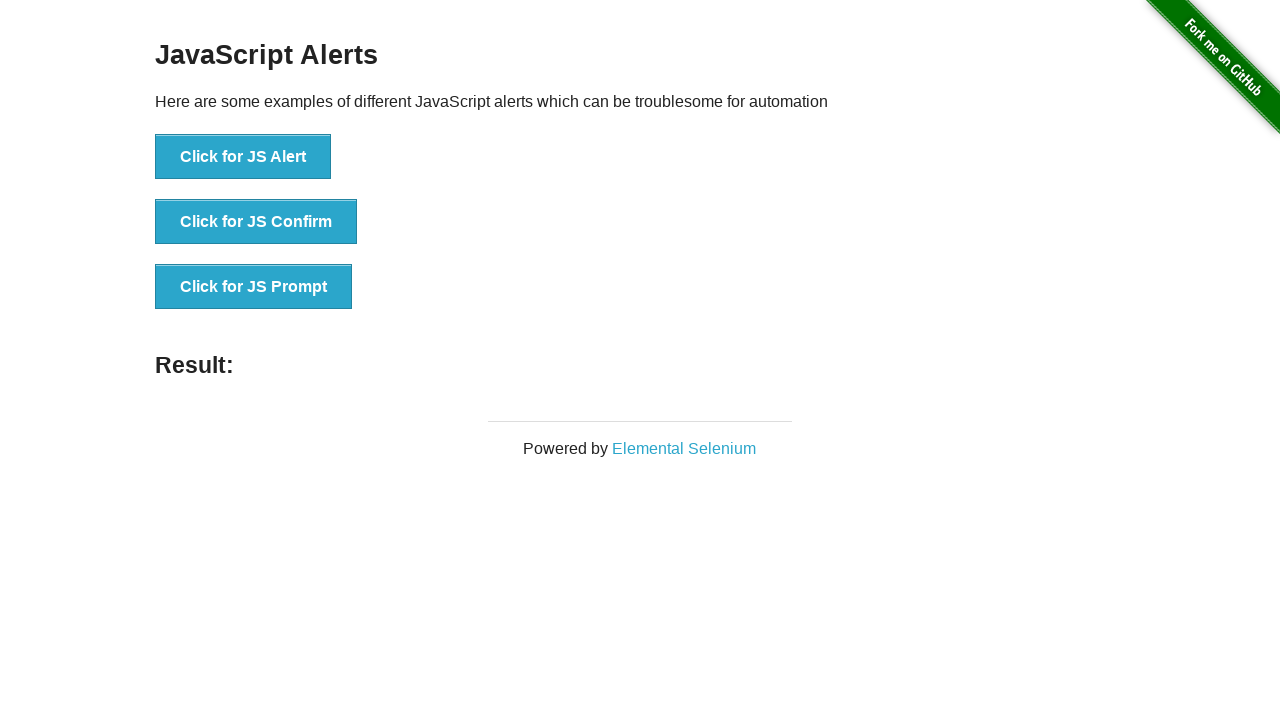

Set up dialog handler to accept alerts
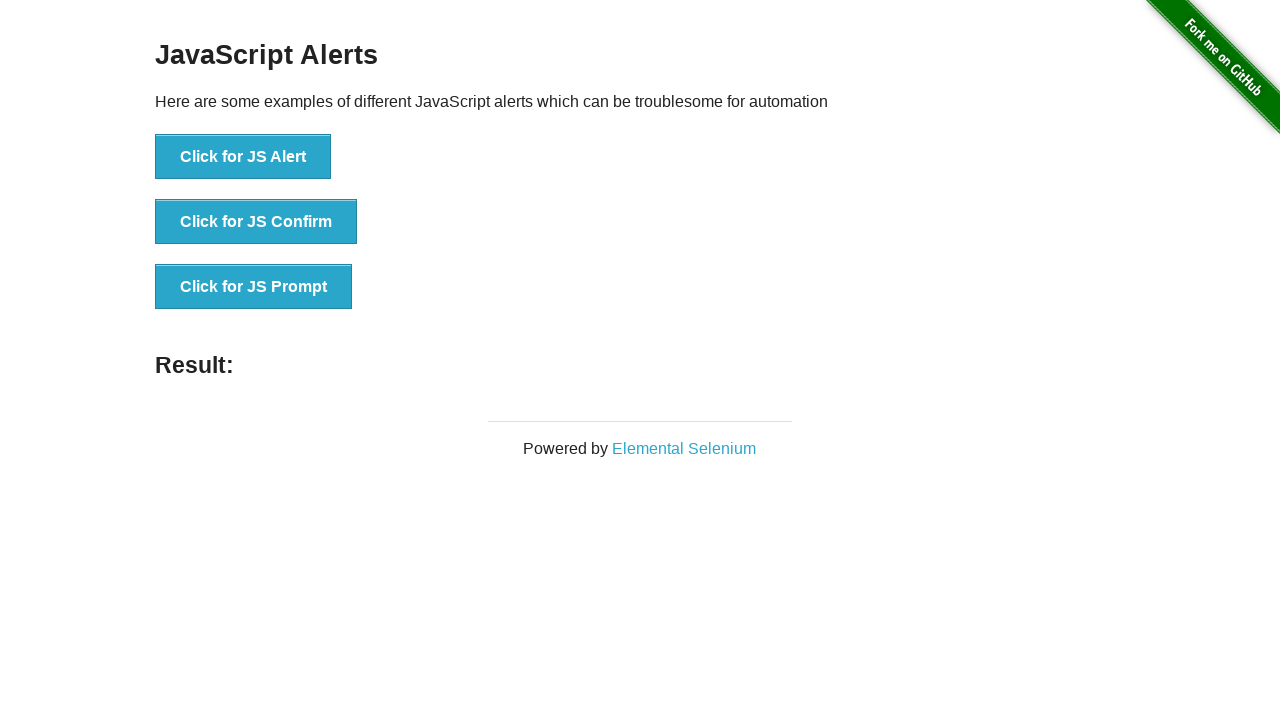

Clicked JS Alert button at (243, 157) on .example > ul:nth-child(3) > li:nth-child(1) > button:nth-child(1)
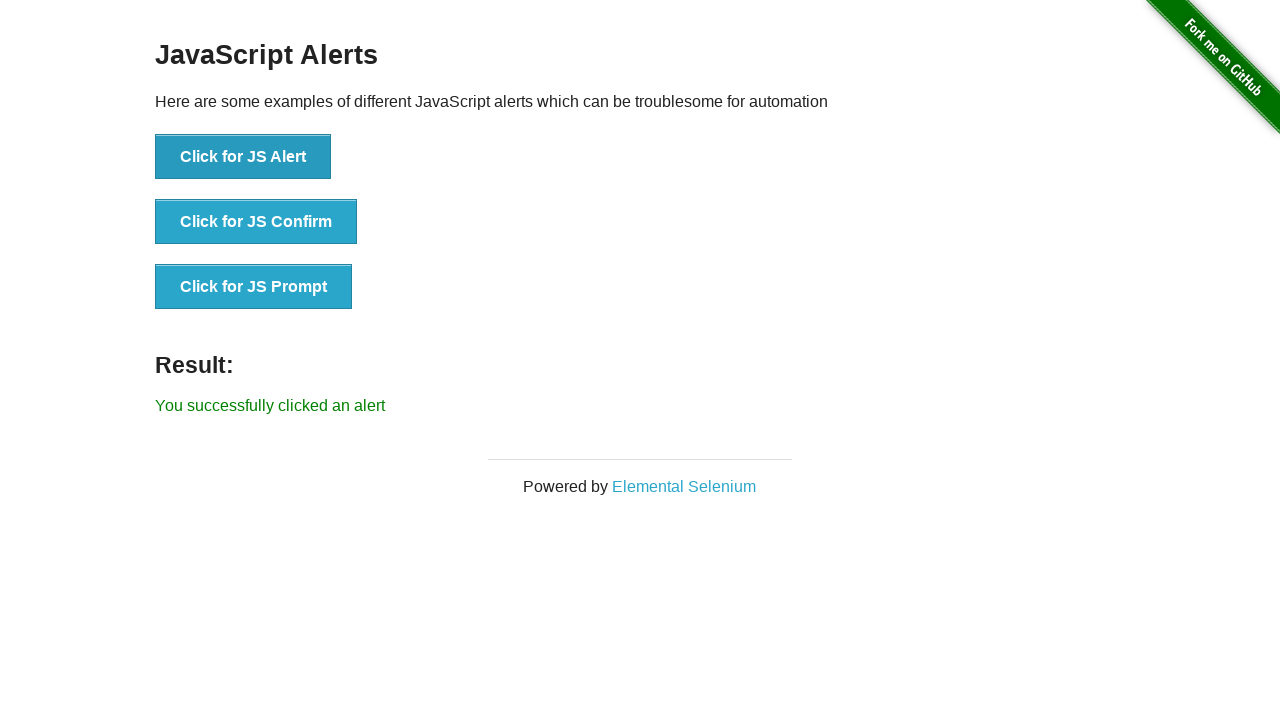

Set up dialog handler to dismiss prompts
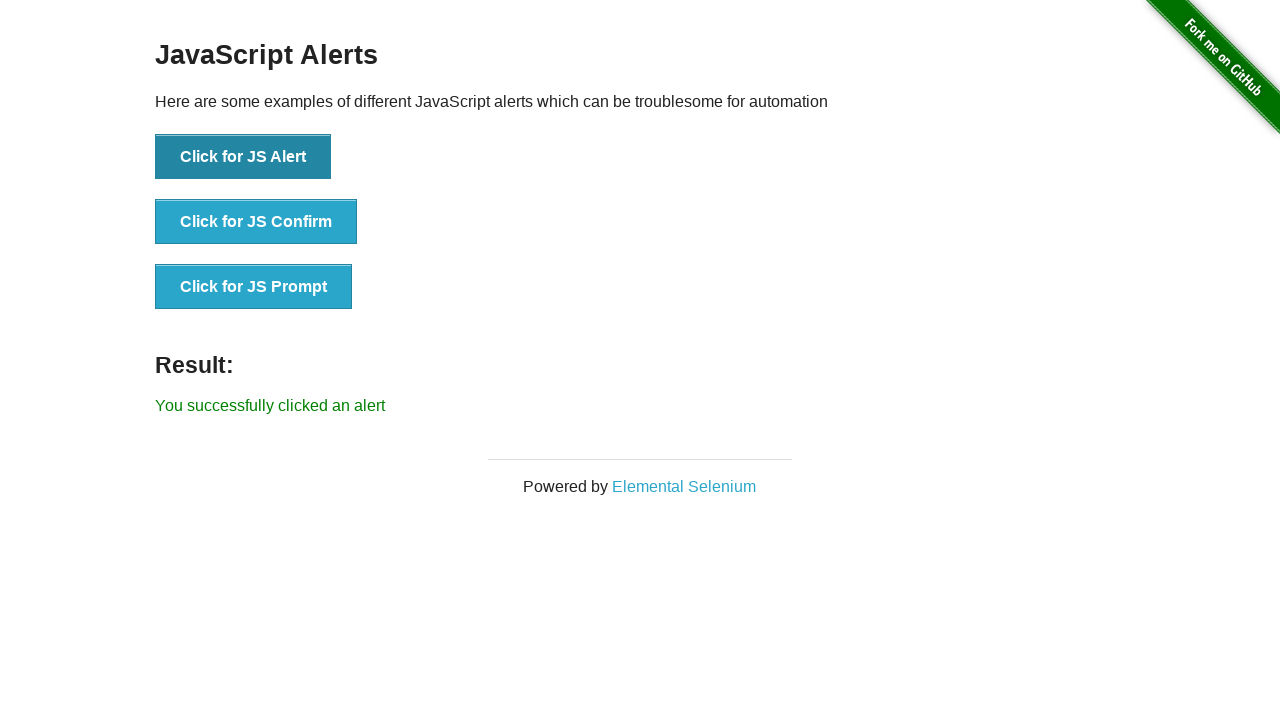

Clicked JS Prompt button at (254, 287) on .example > ul:nth-child(3) > li:nth-child(3) > button:nth-child(1)
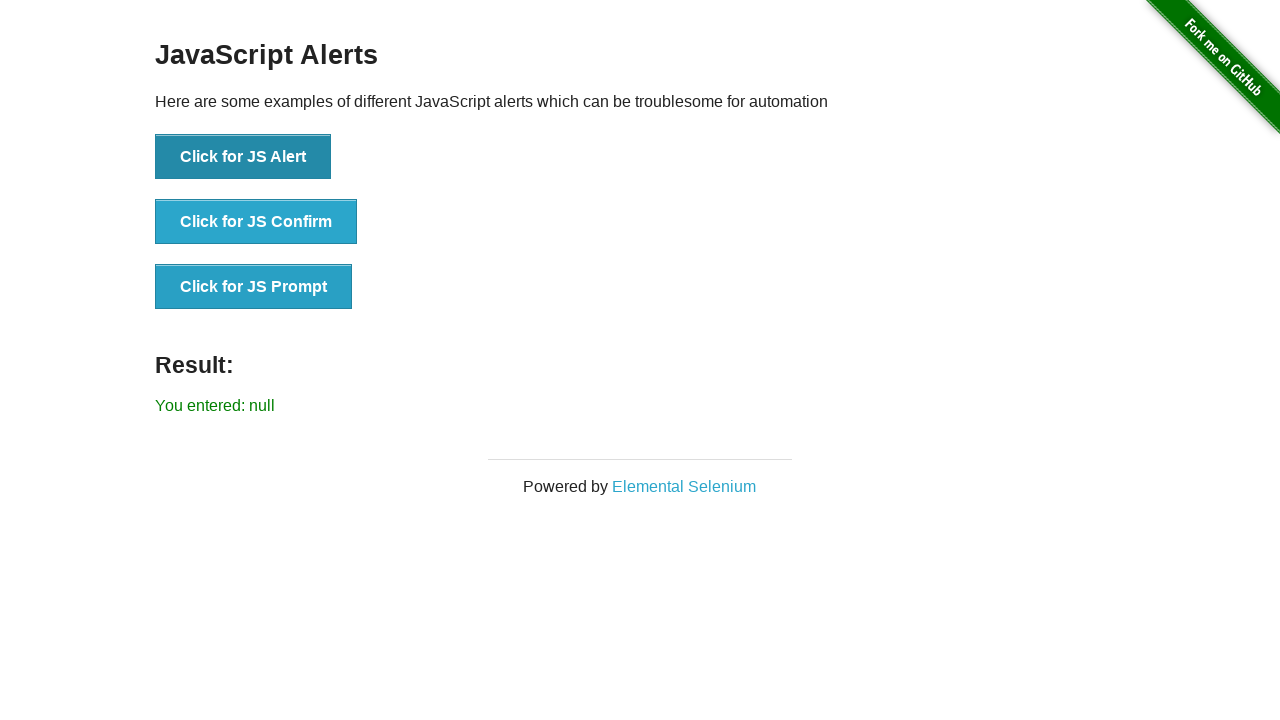

Verified result does not contain dismissed prompt text '12345'
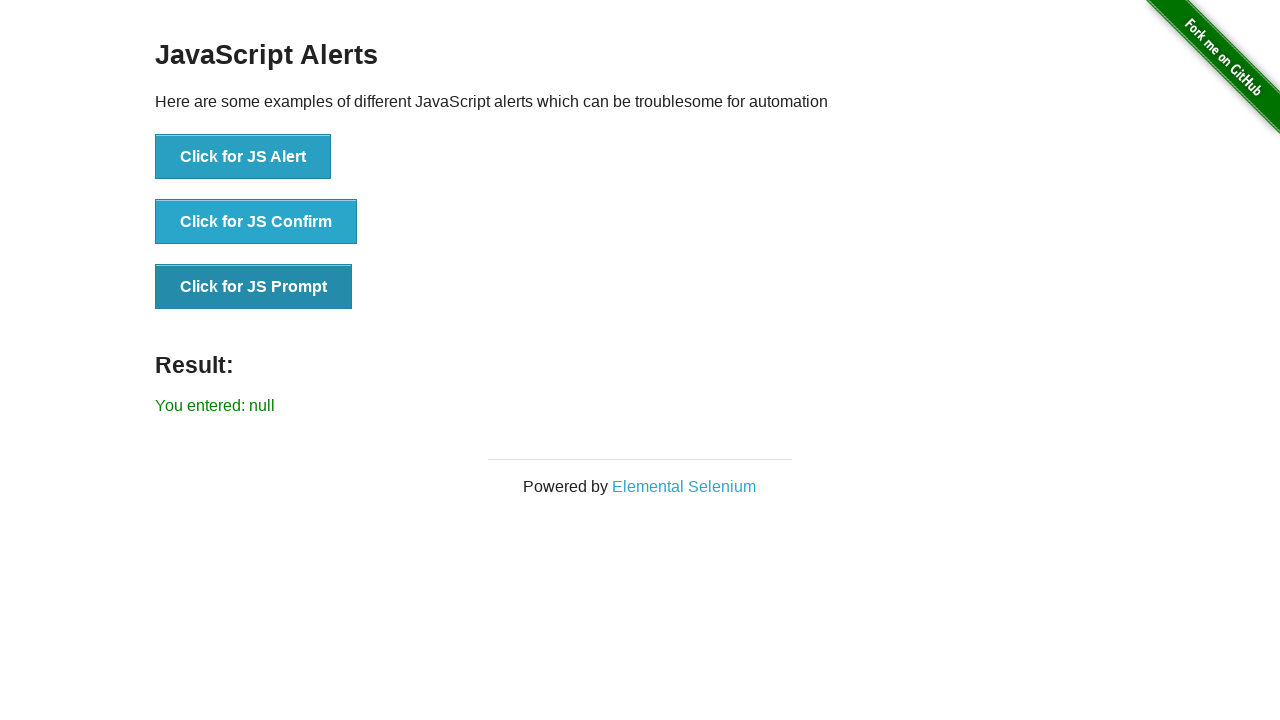

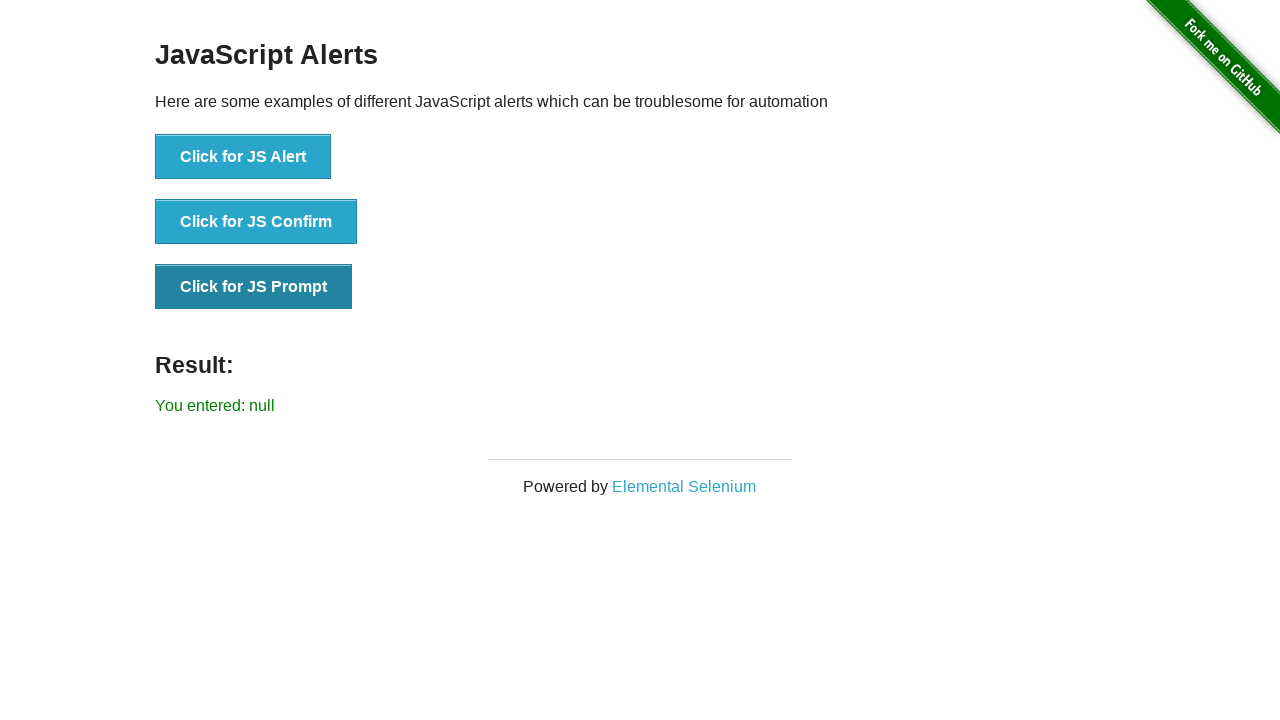